Tests basic browser navigation by visiting MakeMyTrip, then Skyscanner, and using browser back functionality to return to the first site

Starting URL: https://www.makemytrip.com/

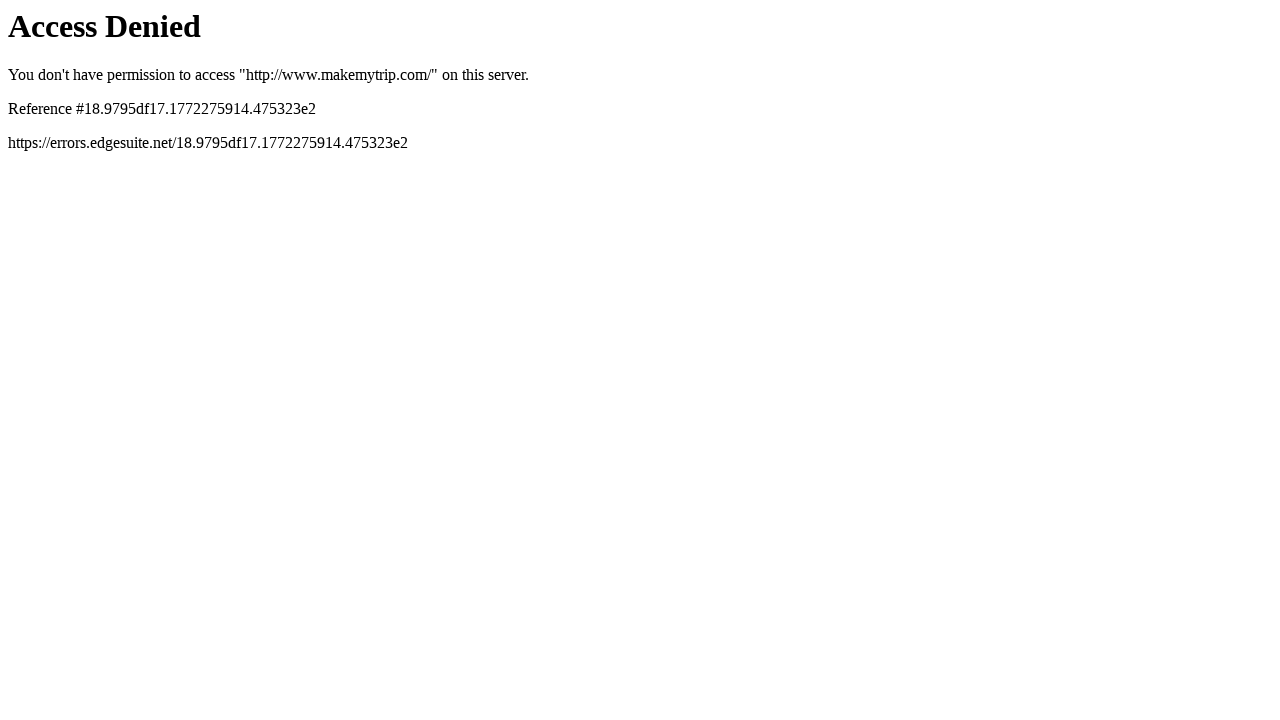

Navigated to Skyscanner website
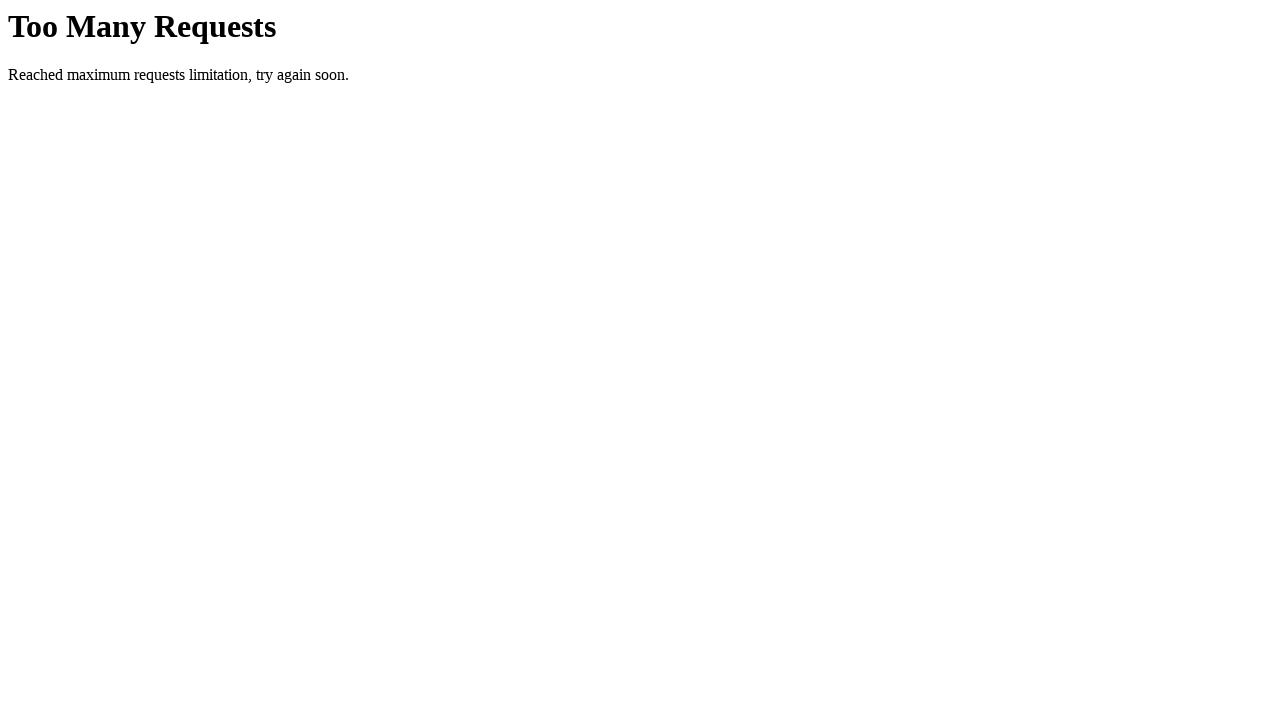

Skyscanner page loaded (domcontentloaded state reached)
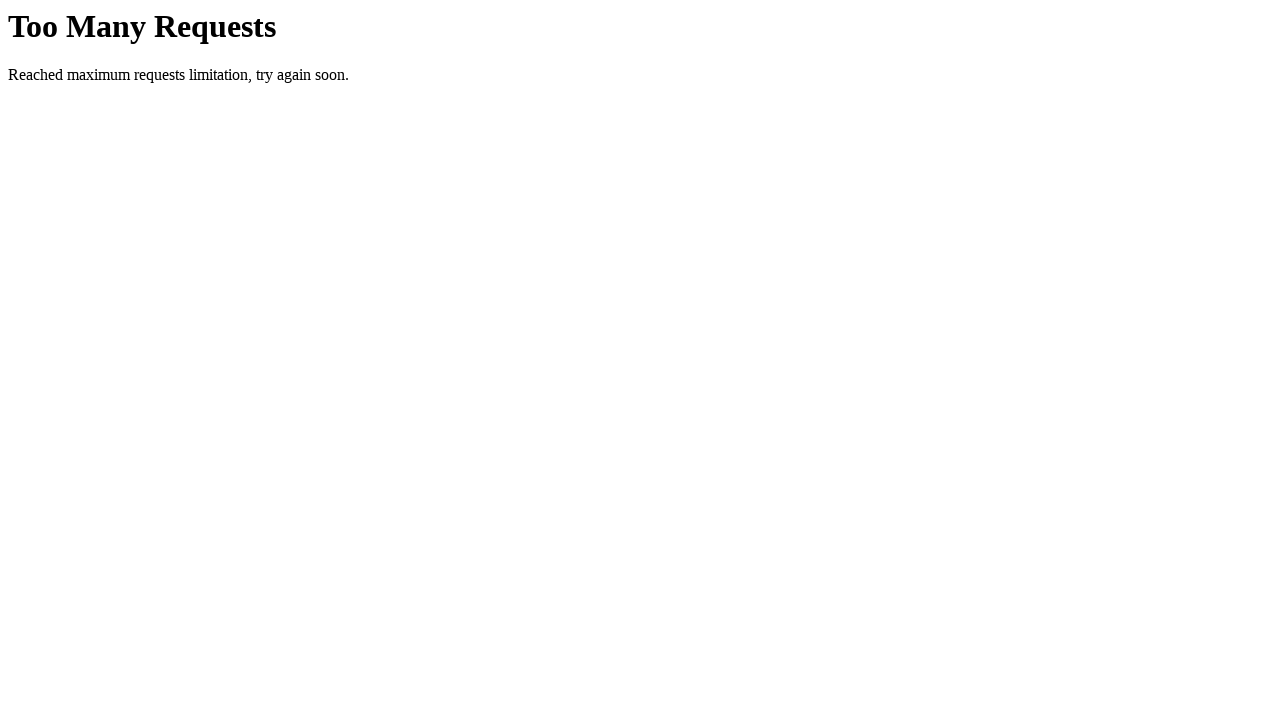

Navigated back to previous page (MakeMyTrip)
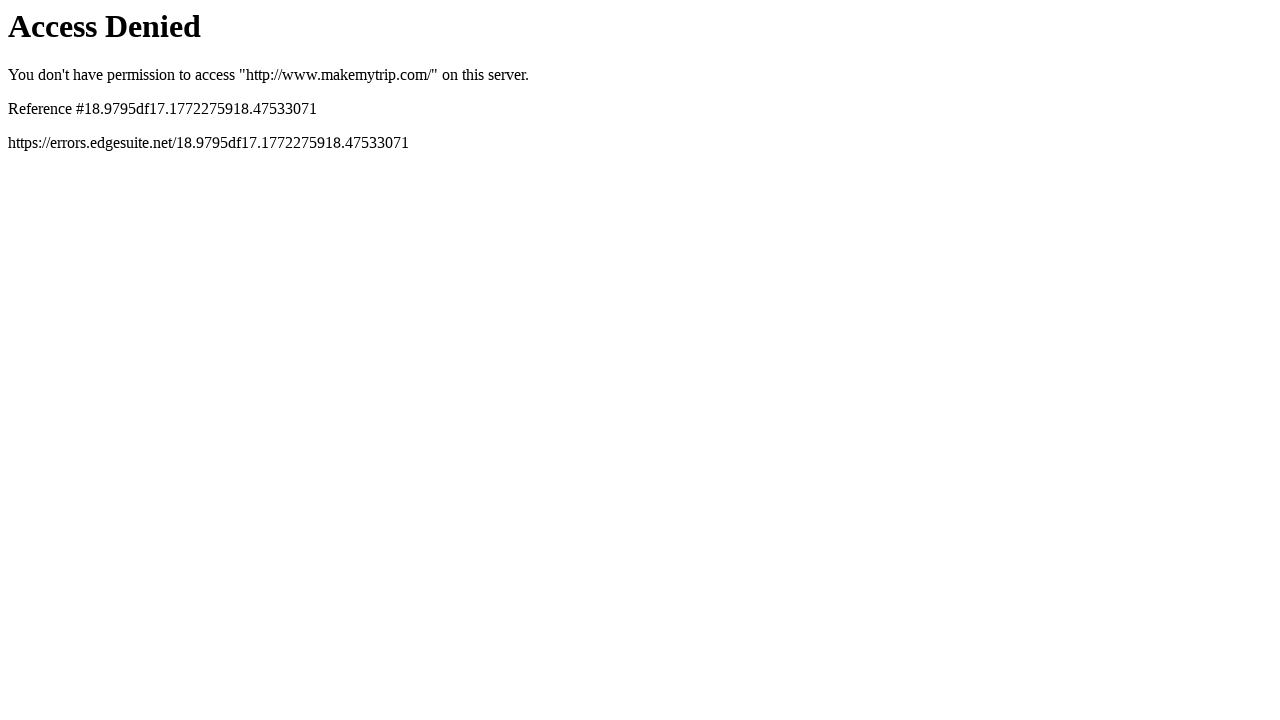

MakeMyTrip page loaded after back navigation (domcontentloaded state reached)
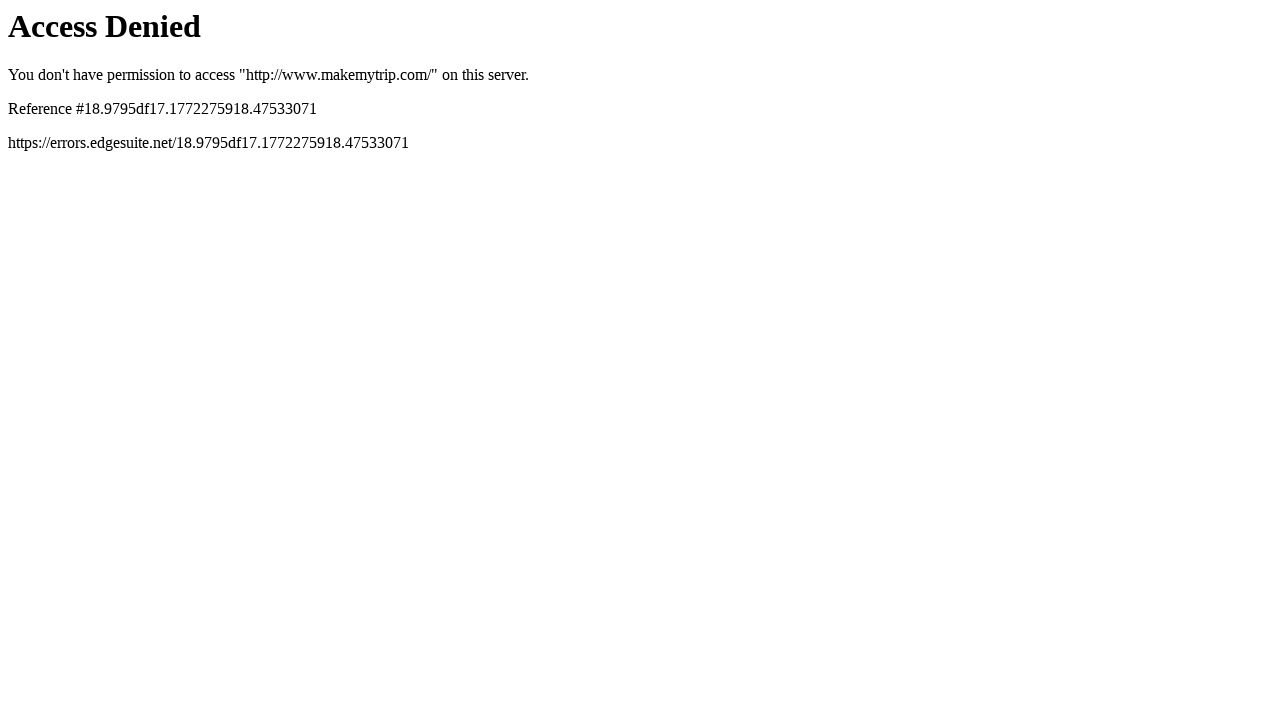

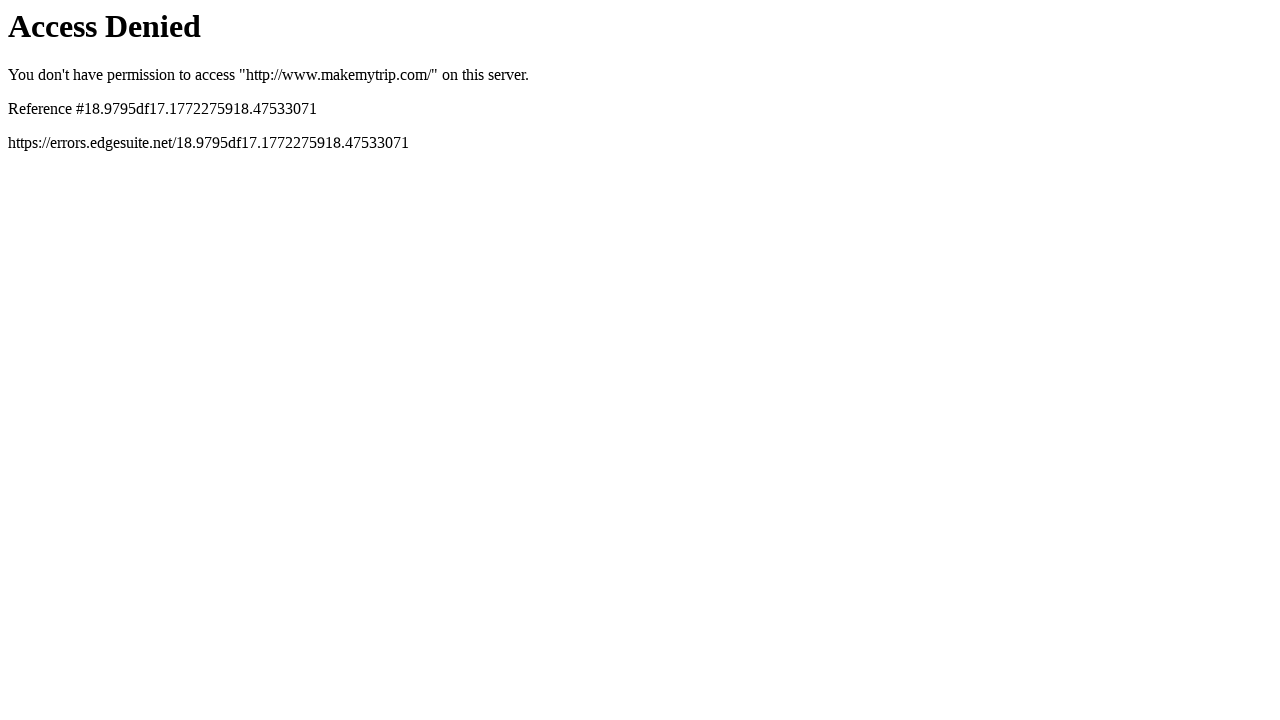